Opens RedBus website and selects today's date from the date picker calendar

Starting URL: https://www.redbus.com/

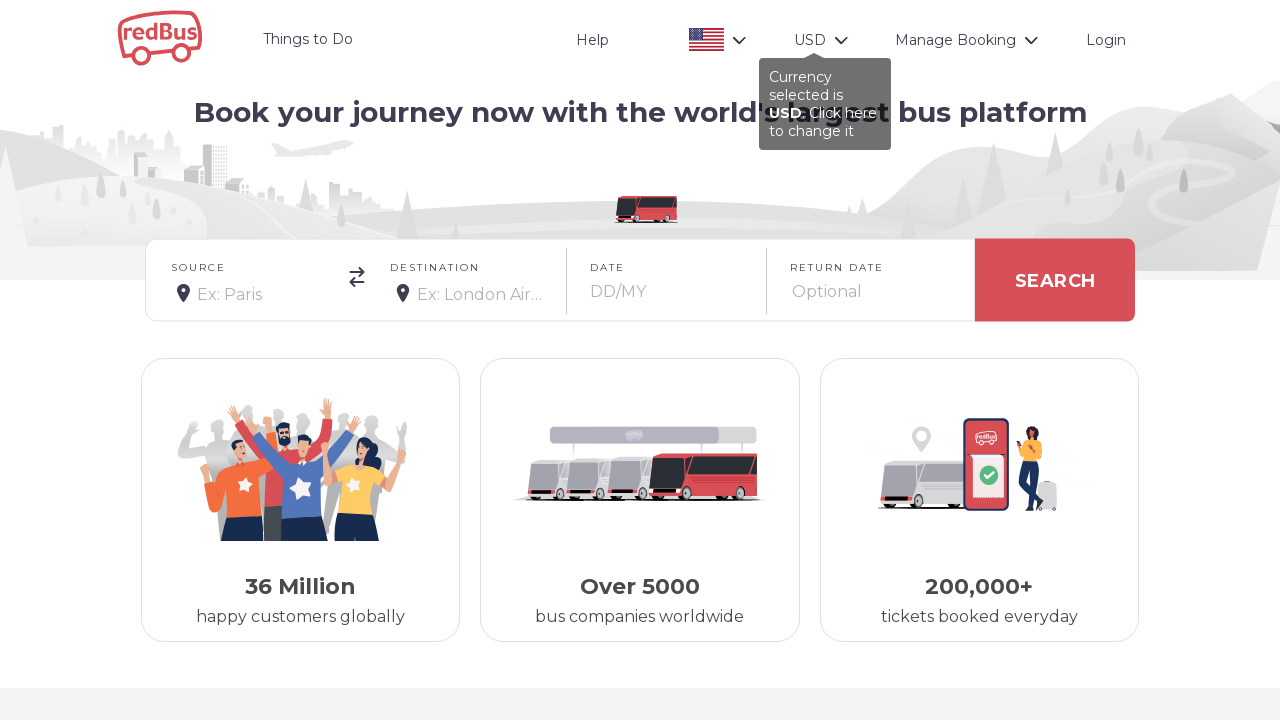

Clicked date picker box to open calendar at (667, 280) on div#date-box
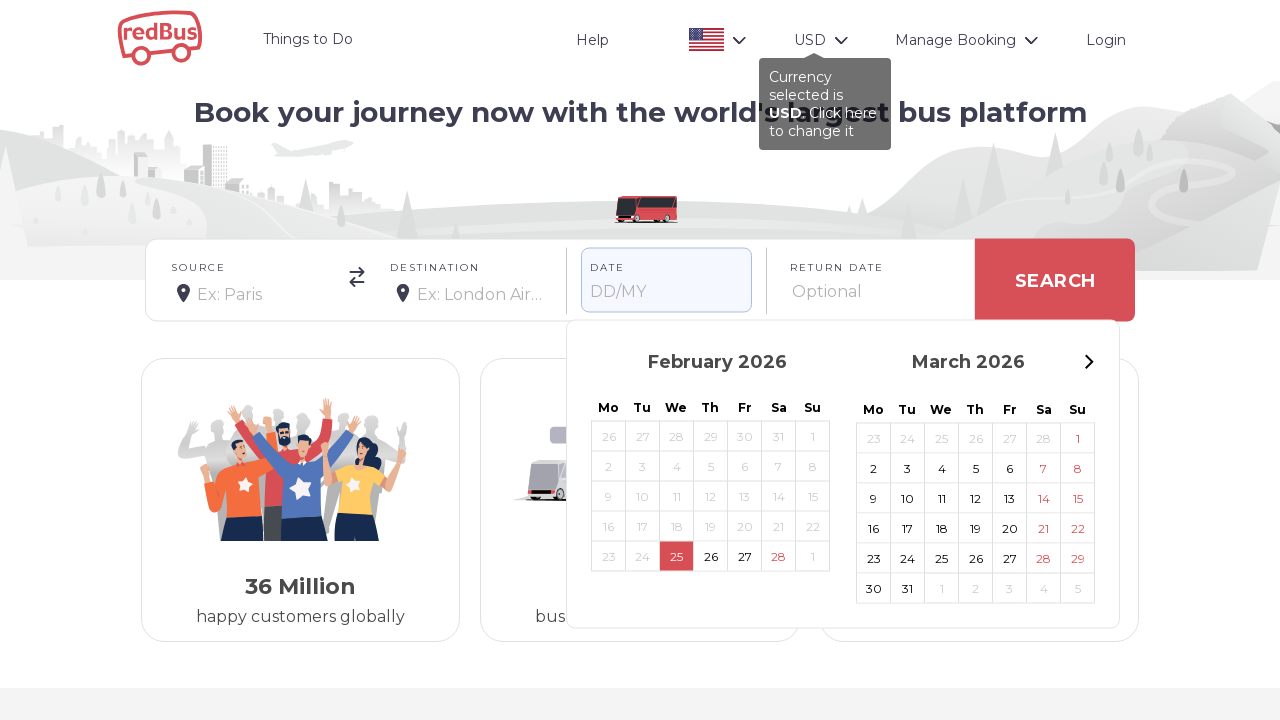

Selected today's date (February 25) from calendar using dynamic XPath at (676, 556) on //div[text()='February']/../..//span[text()='25']
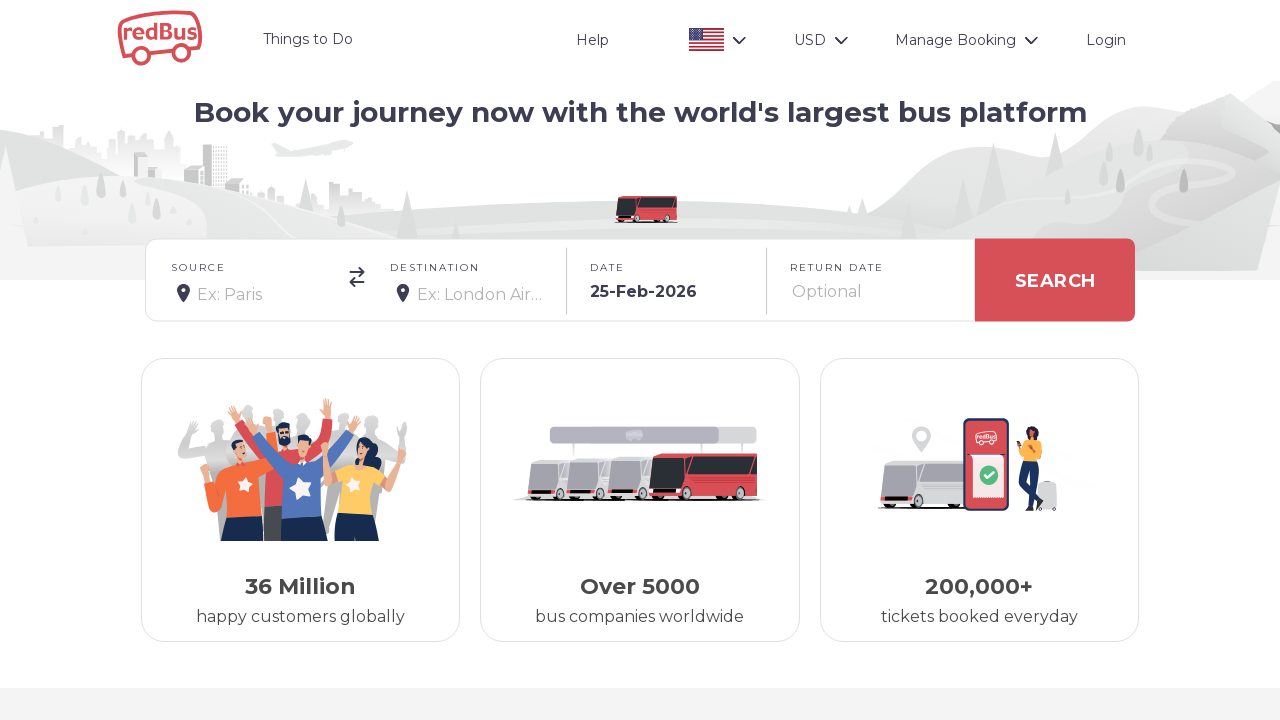

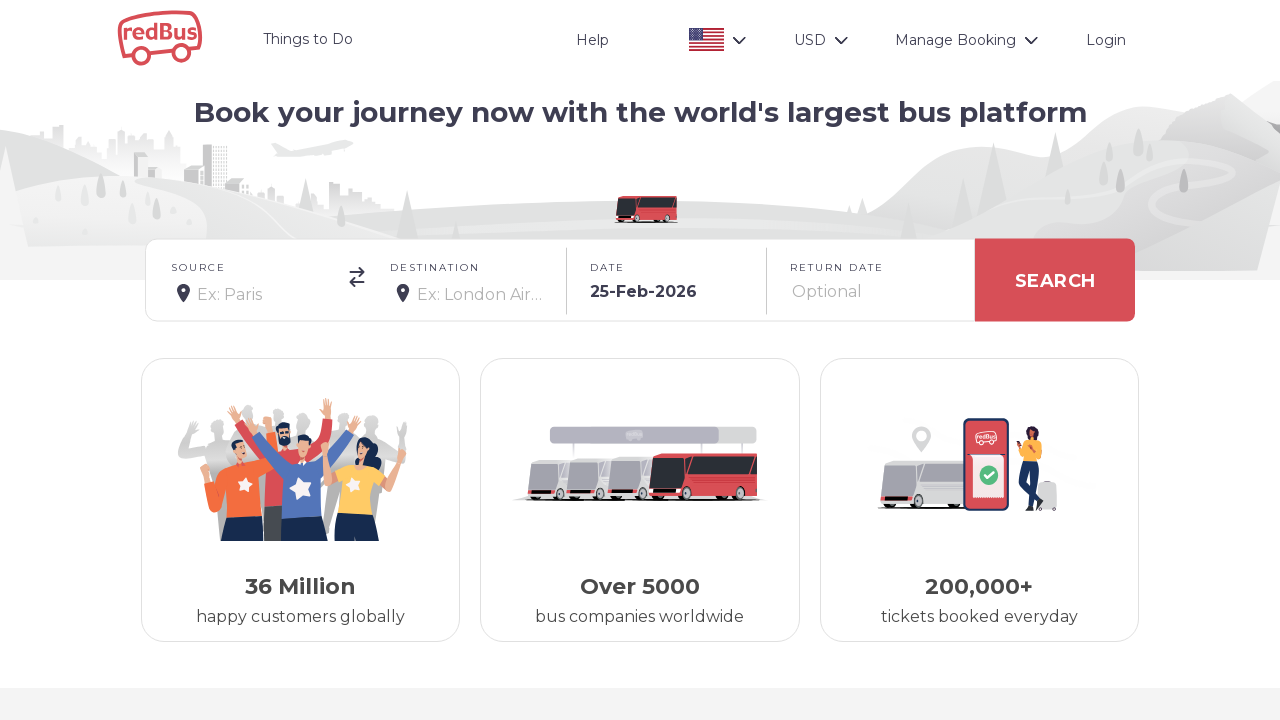